Tests that the text input field clears after adding a todo item

Starting URL: https://demo.playwright.dev/todomvc

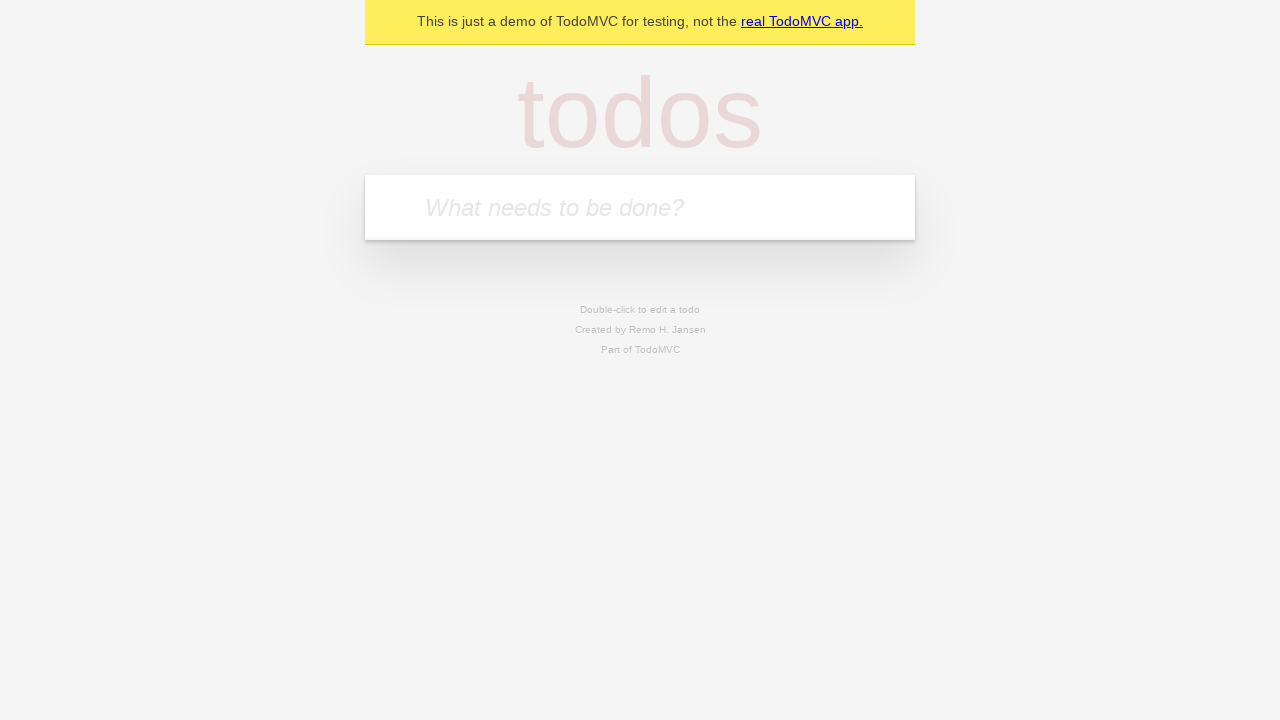

Located the todo input field
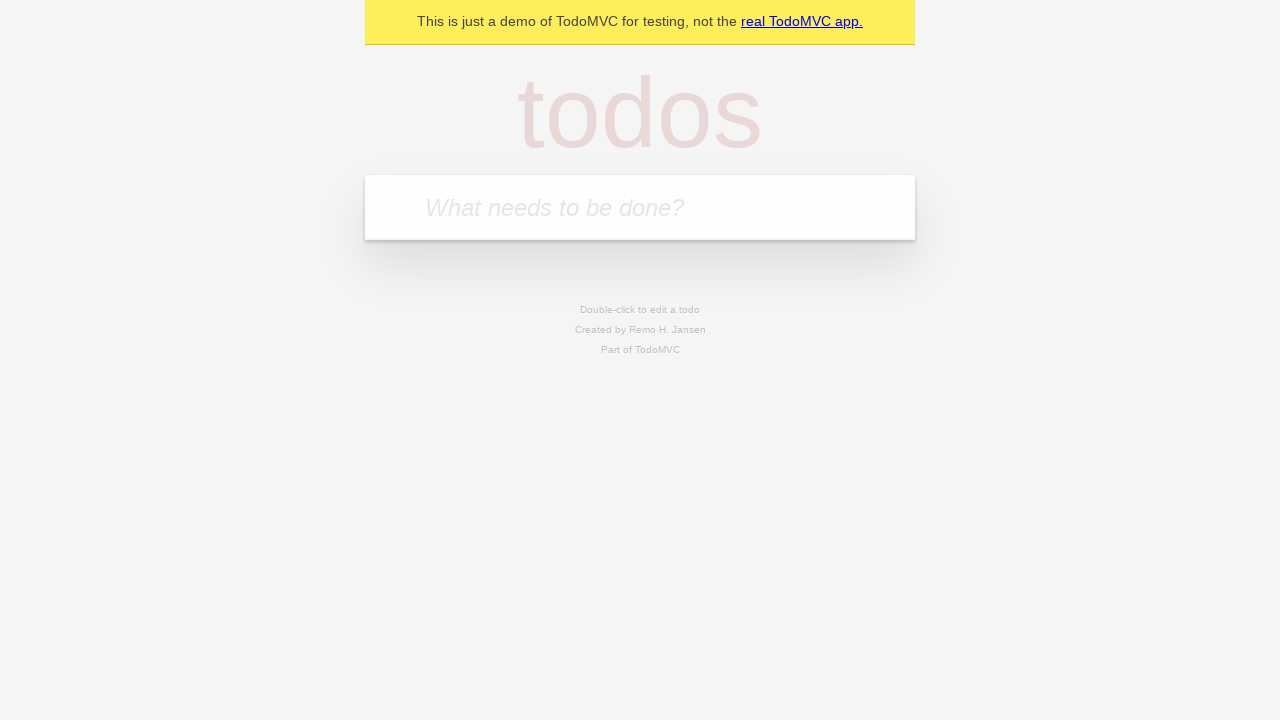

Filled input field with 'buy some cheese' on internal:attr=[placeholder="What needs to be done?"i]
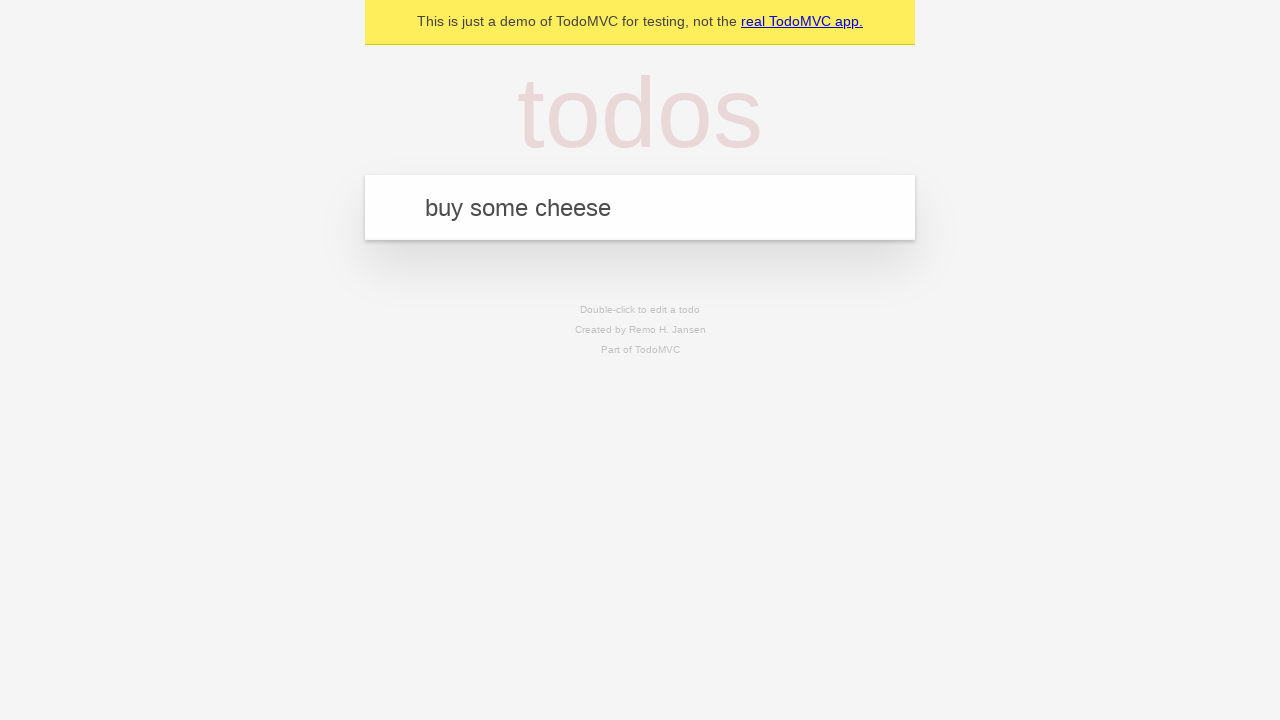

Pressed Enter to add todo item on internal:attr=[placeholder="What needs to be done?"i]
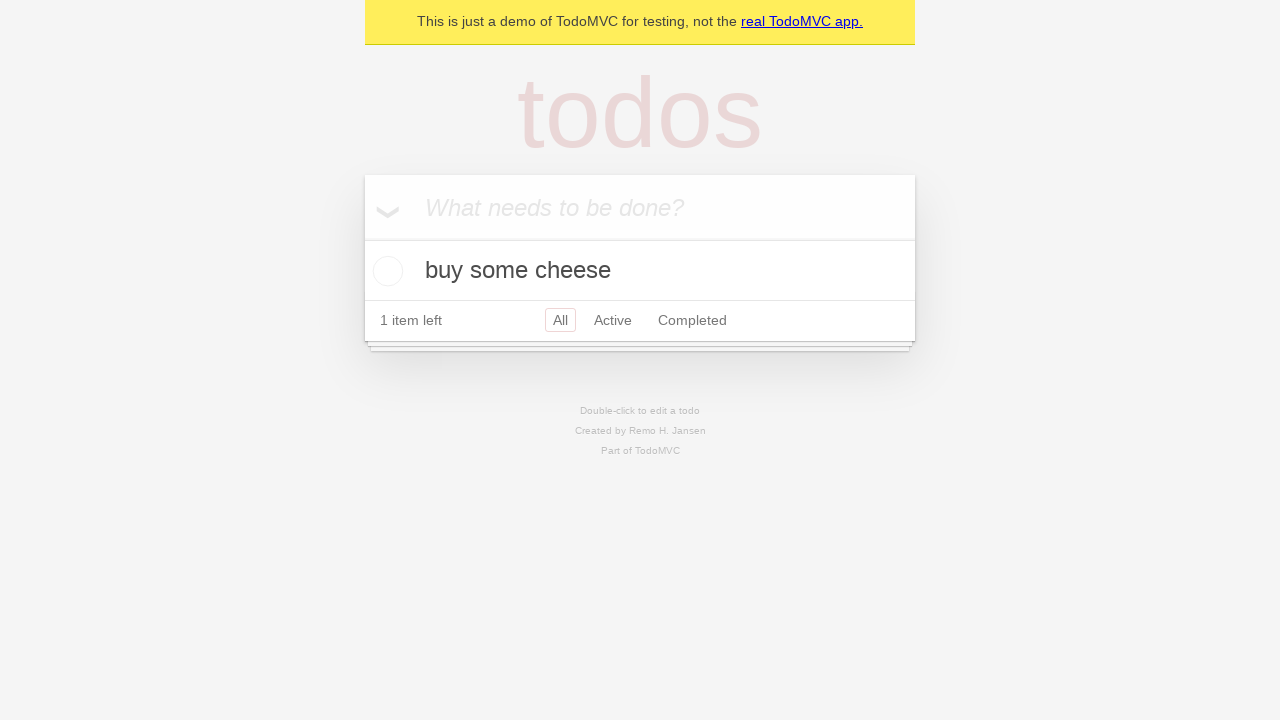

Todo item title appeared in the list
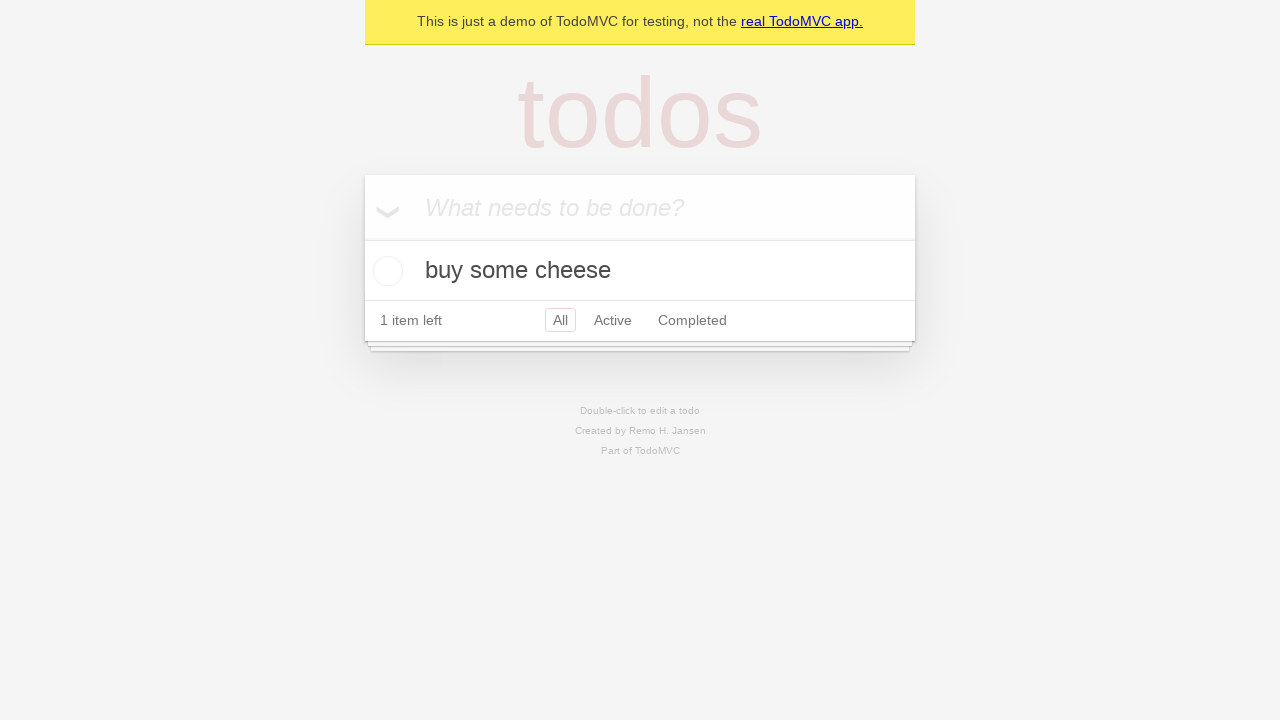

Verified that text input field was cleared after adding item
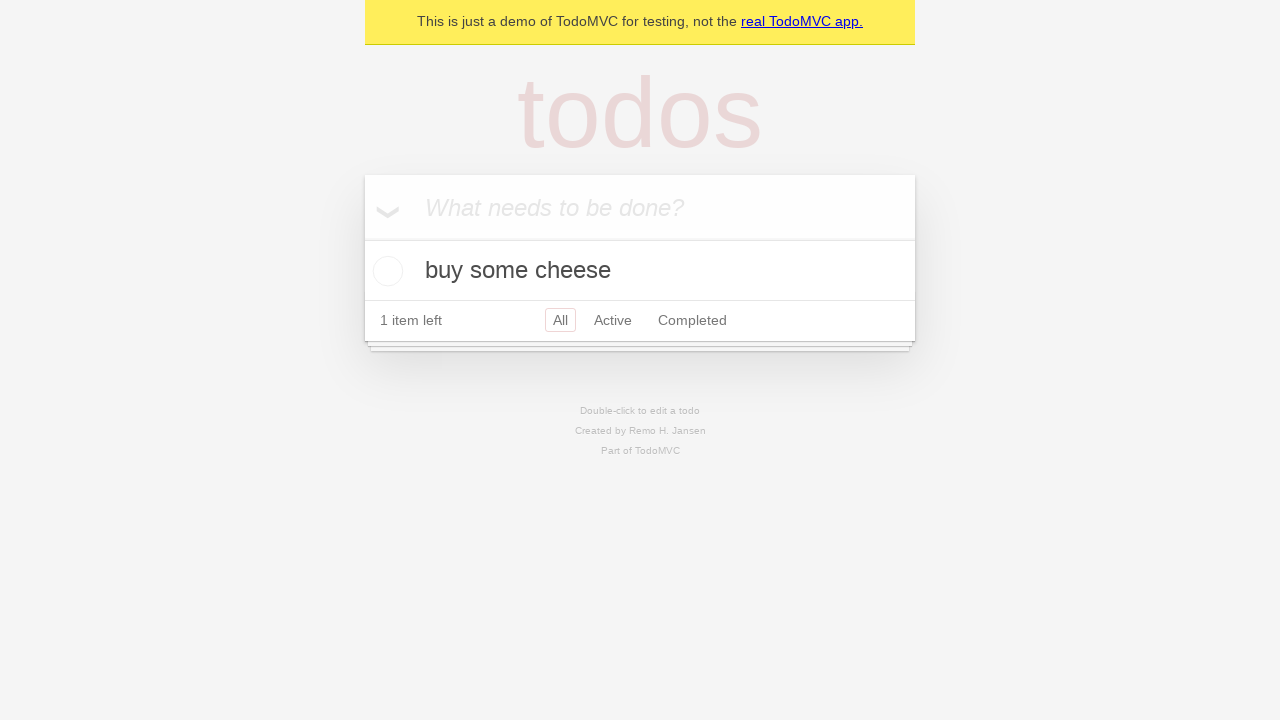

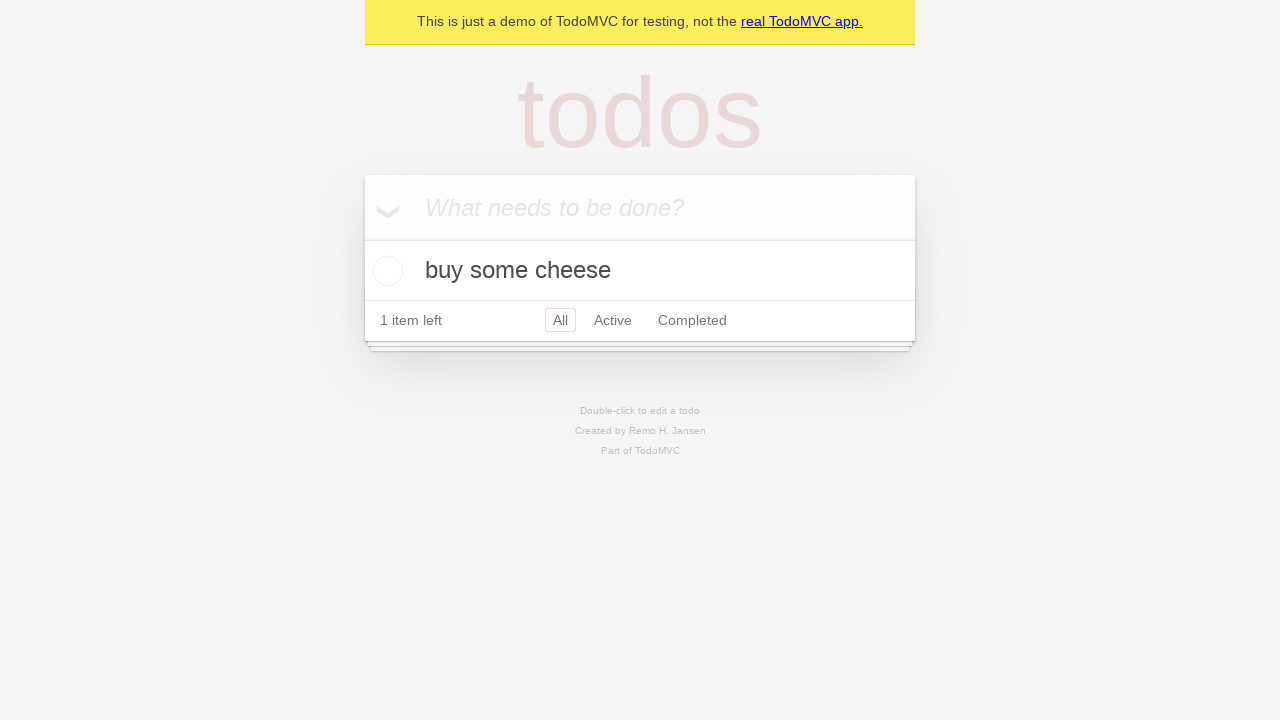